Tests browser navigation methods by navigating to a page, going back, going forward, and refreshing the page to verify navigation controls work correctly.

Starting URL: https://opensource-demo.orangehrmlive.com/web/index.php/auth/login

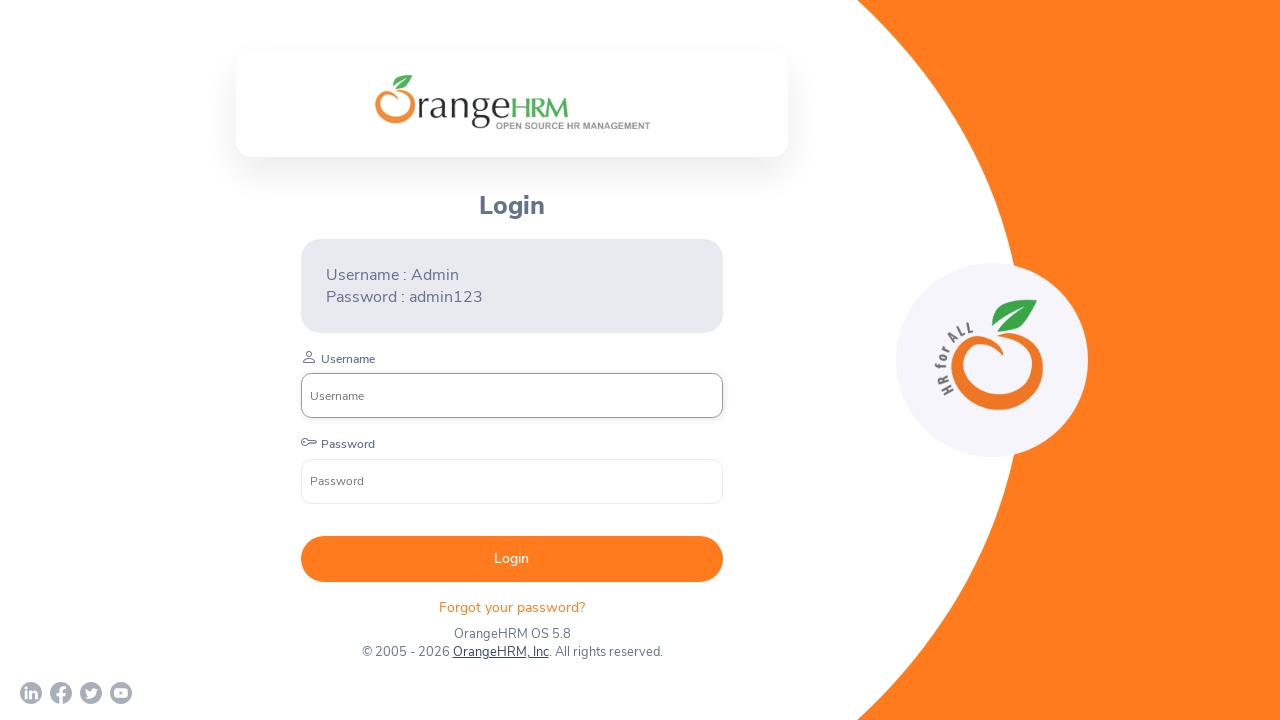

Navigated back to previous page
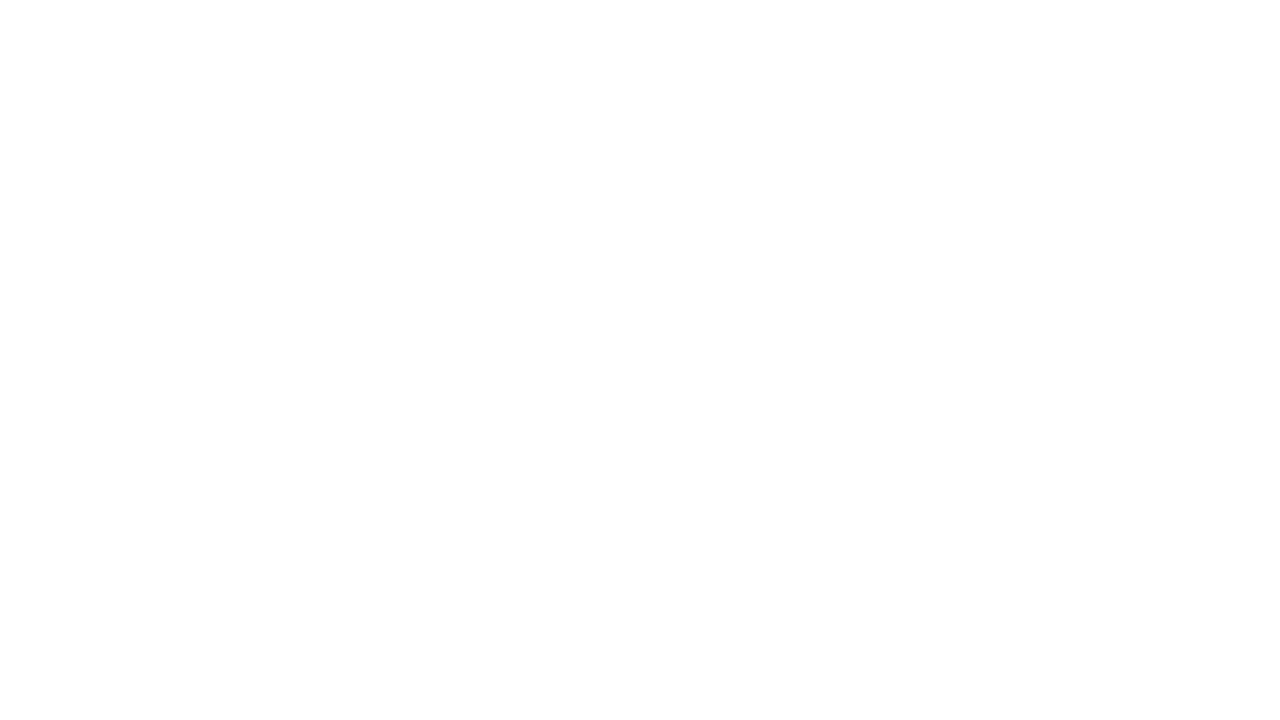

Waited 2 seconds for back navigation to complete
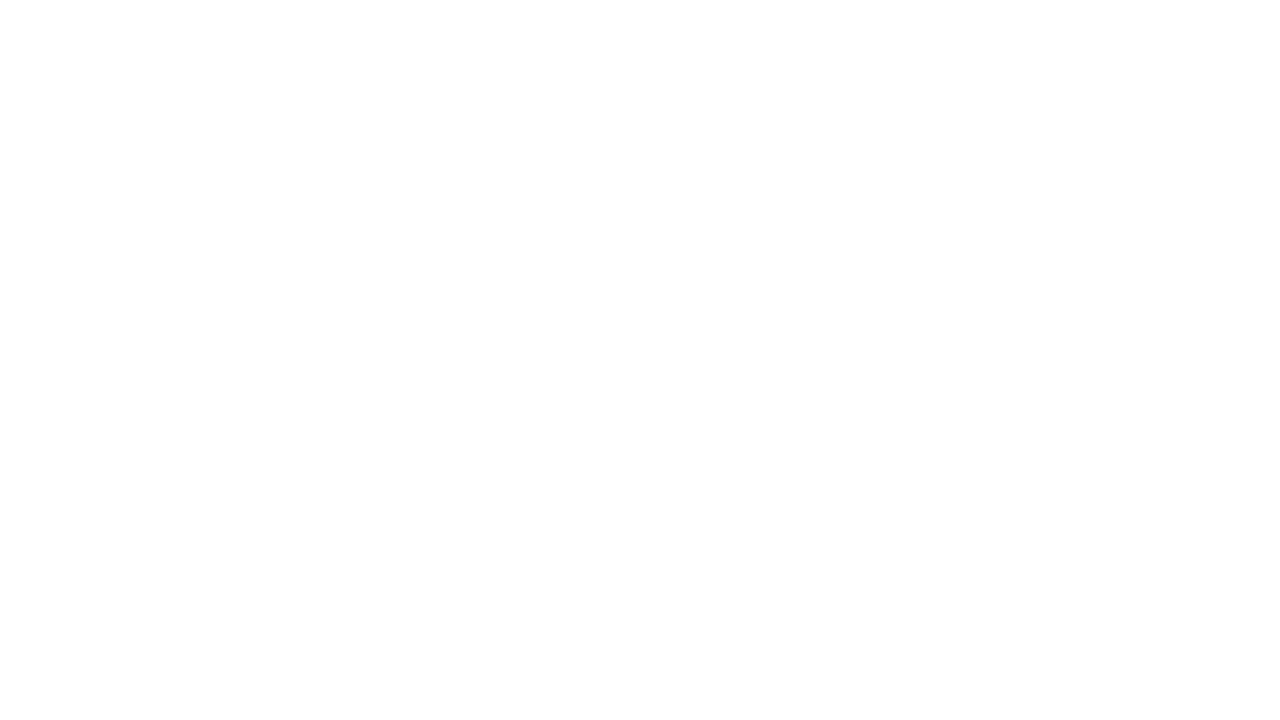

Navigated forward to login page
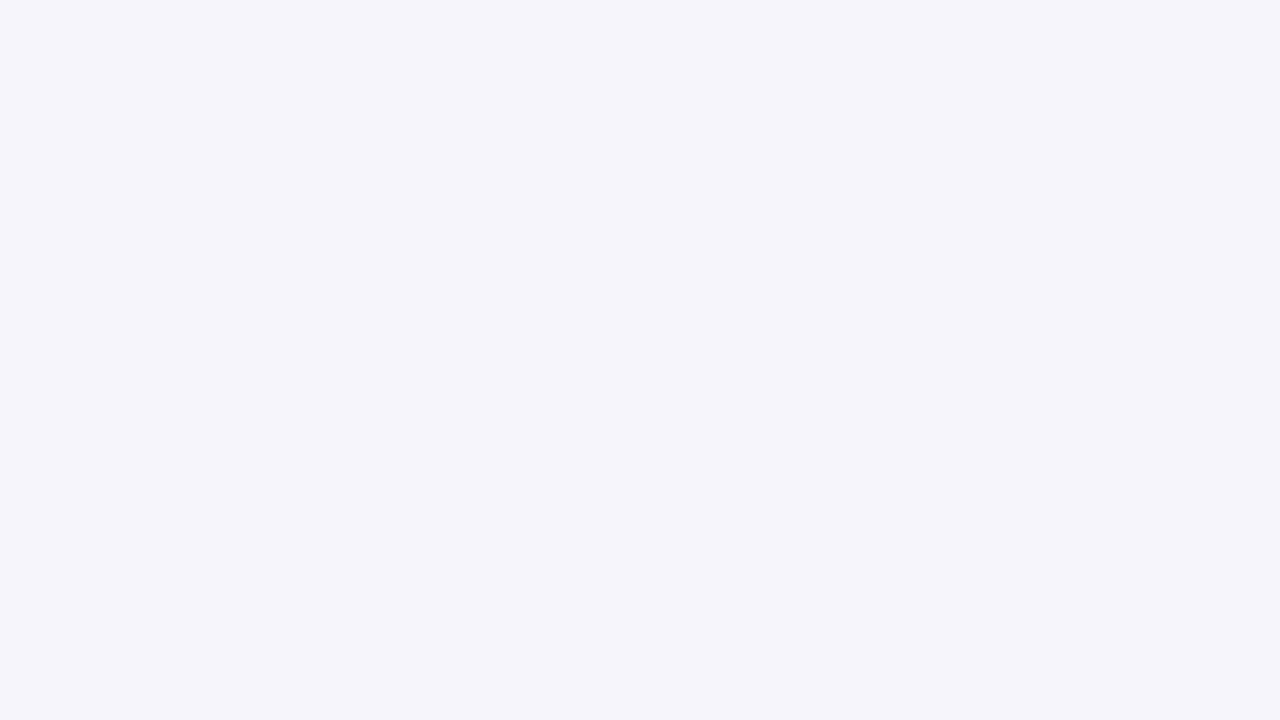

Waited 2 seconds for forward navigation to complete
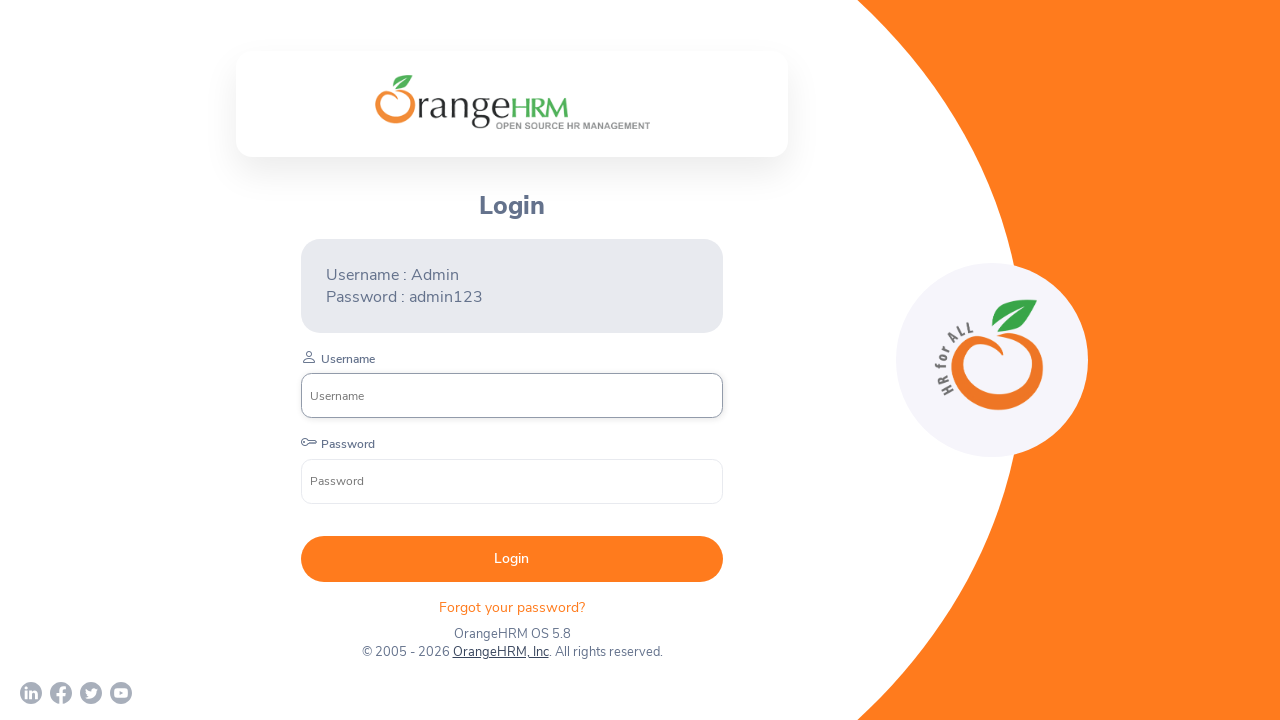

Refreshed the login page
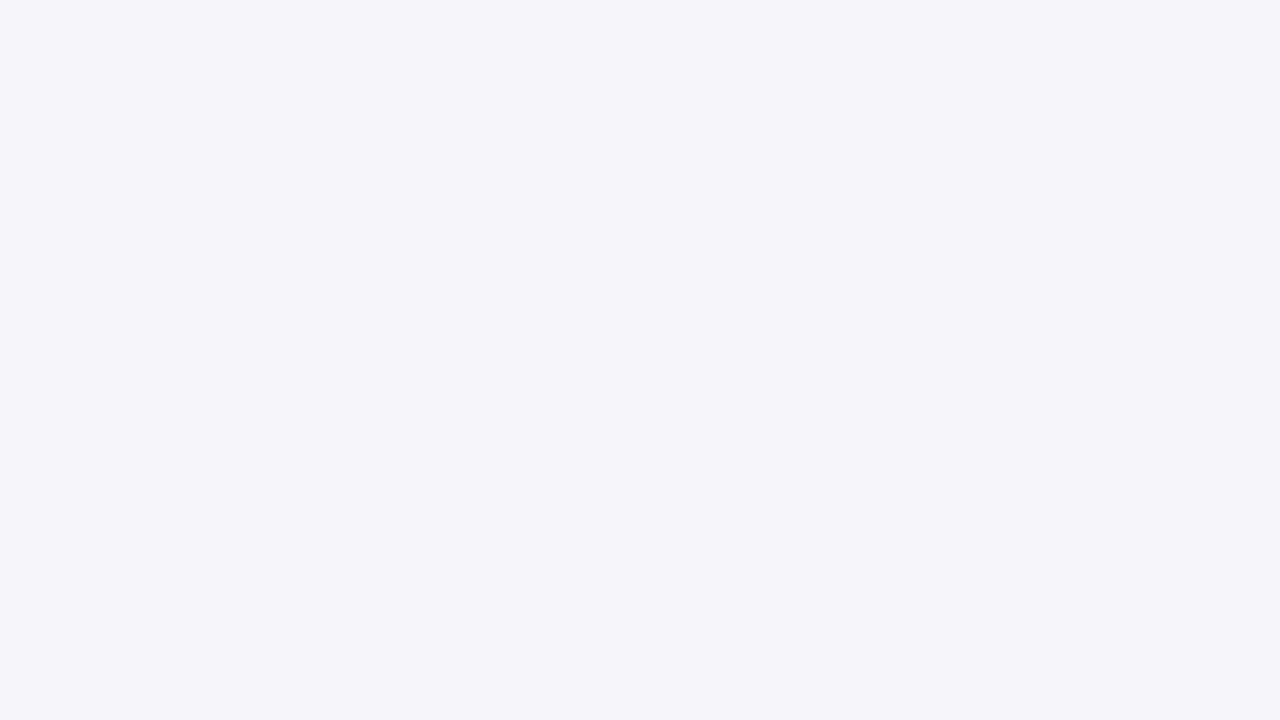

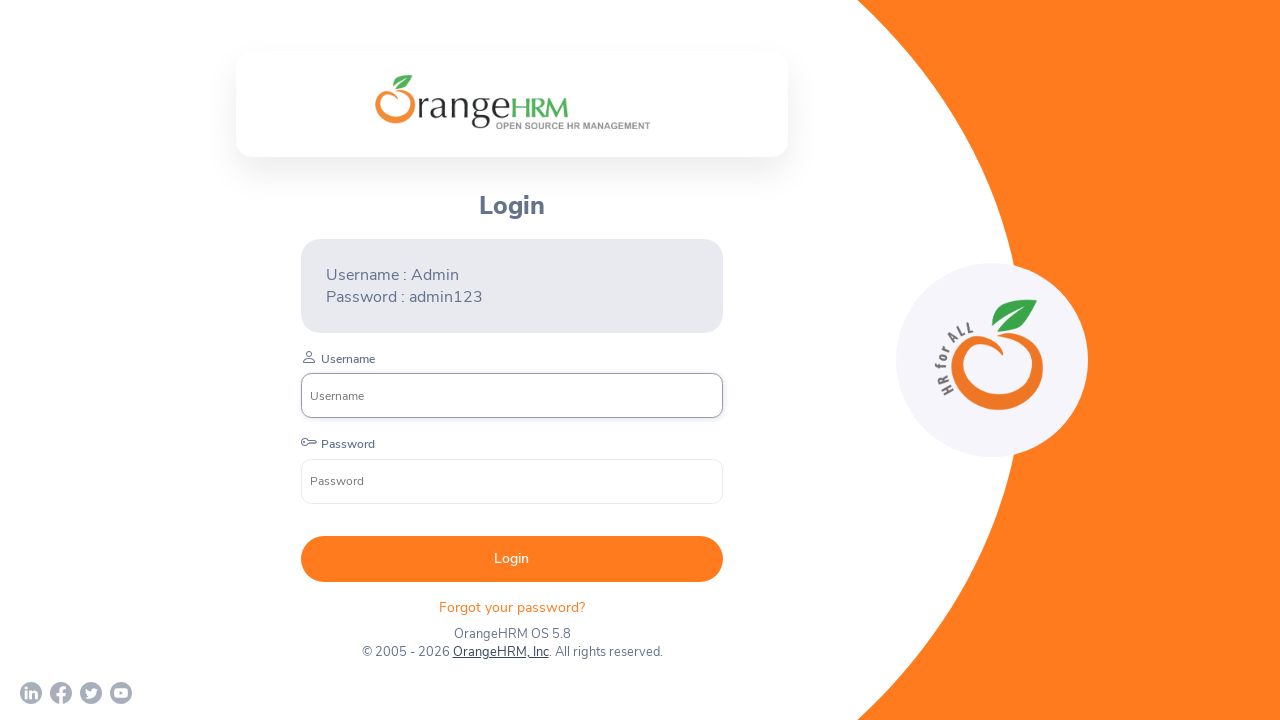